Tests JavaScript prompt dialog handling by clicking the JS Prompt button, entering text, and accepting the dialog

Starting URL: https://the-internet.herokuapp.com/javascript_alerts

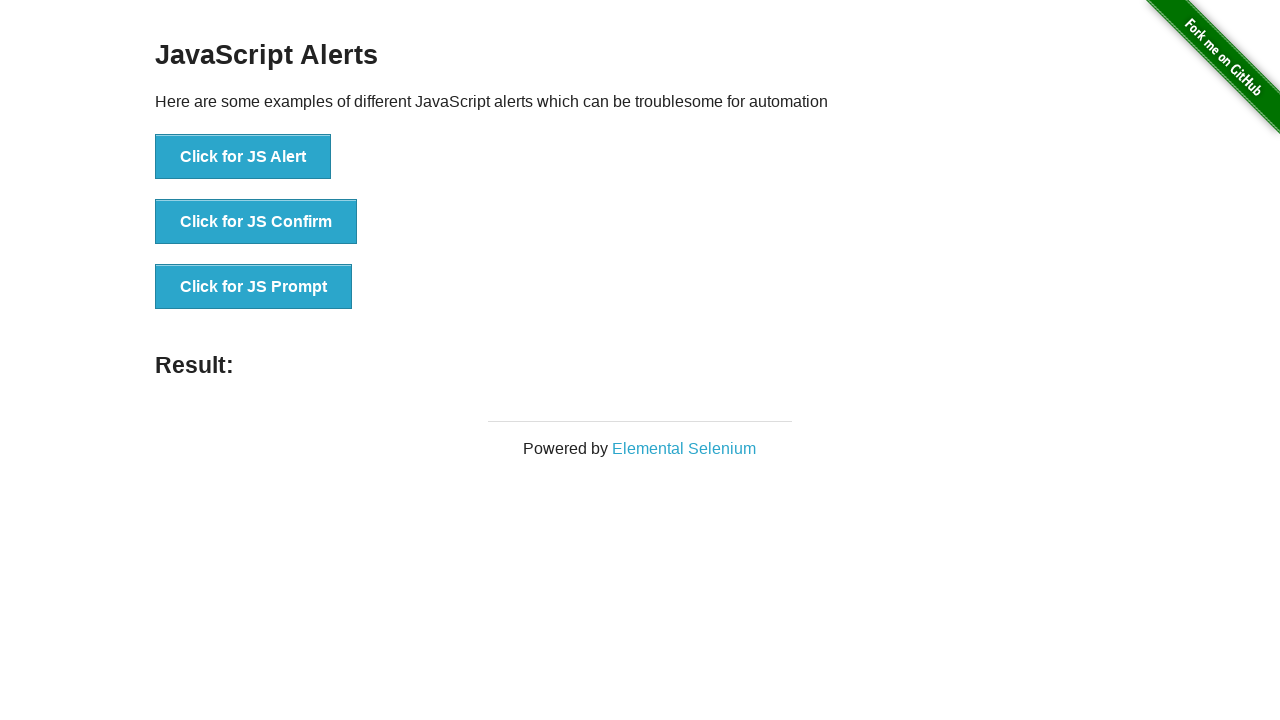

Set up dialog handler to accept prompt with text 'Bharat'
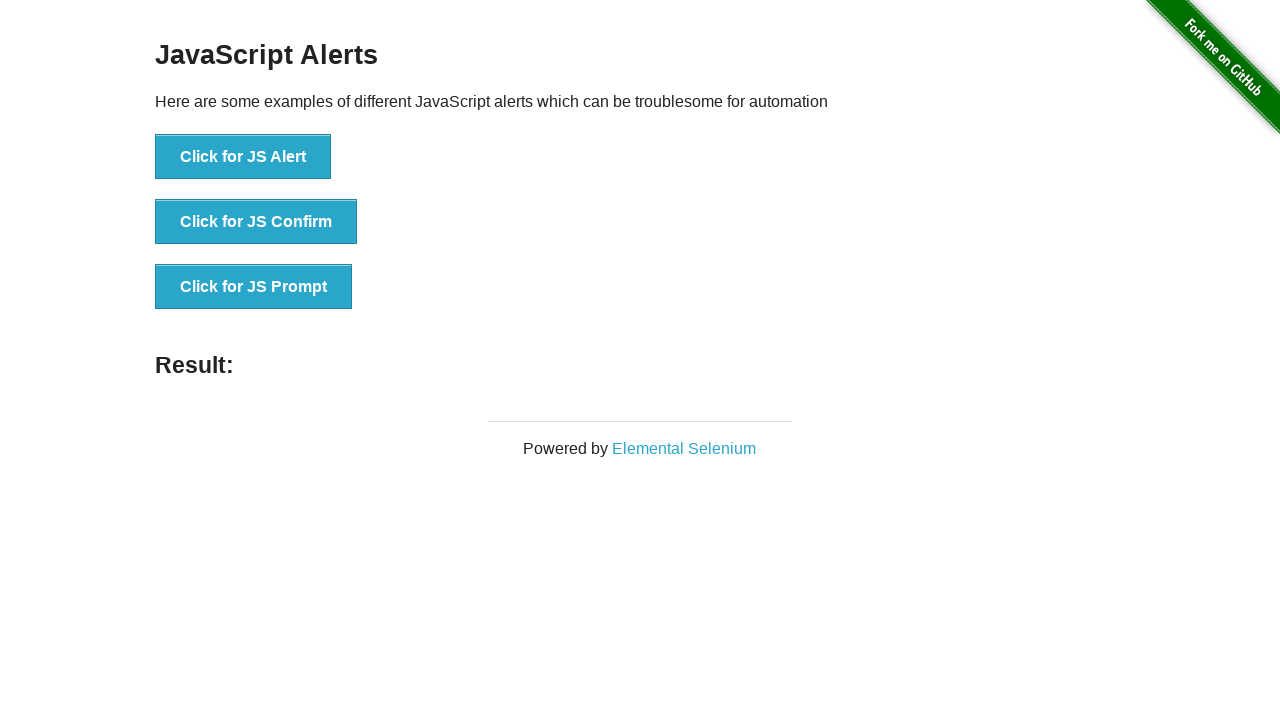

Clicked JS Prompt button at (254, 287) on xpath=//button[@onclick="jsPrompt()"]
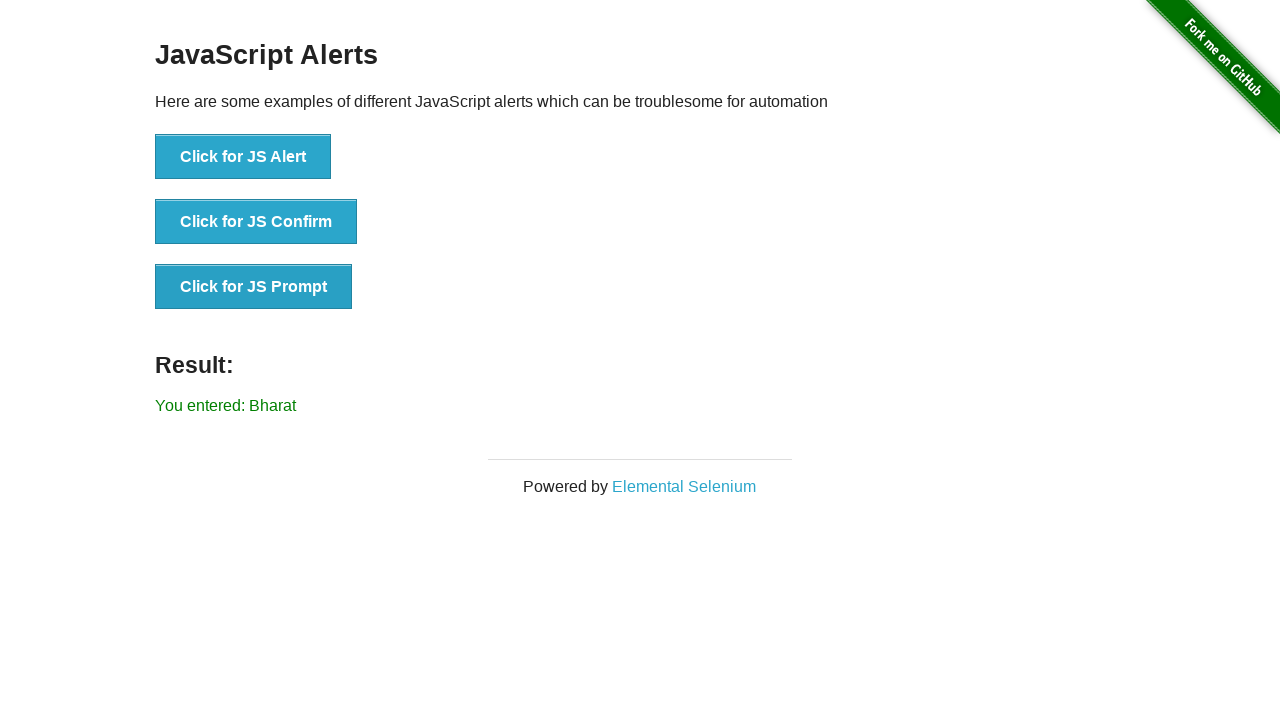

Verified result text shows 'You entered: Bharat'
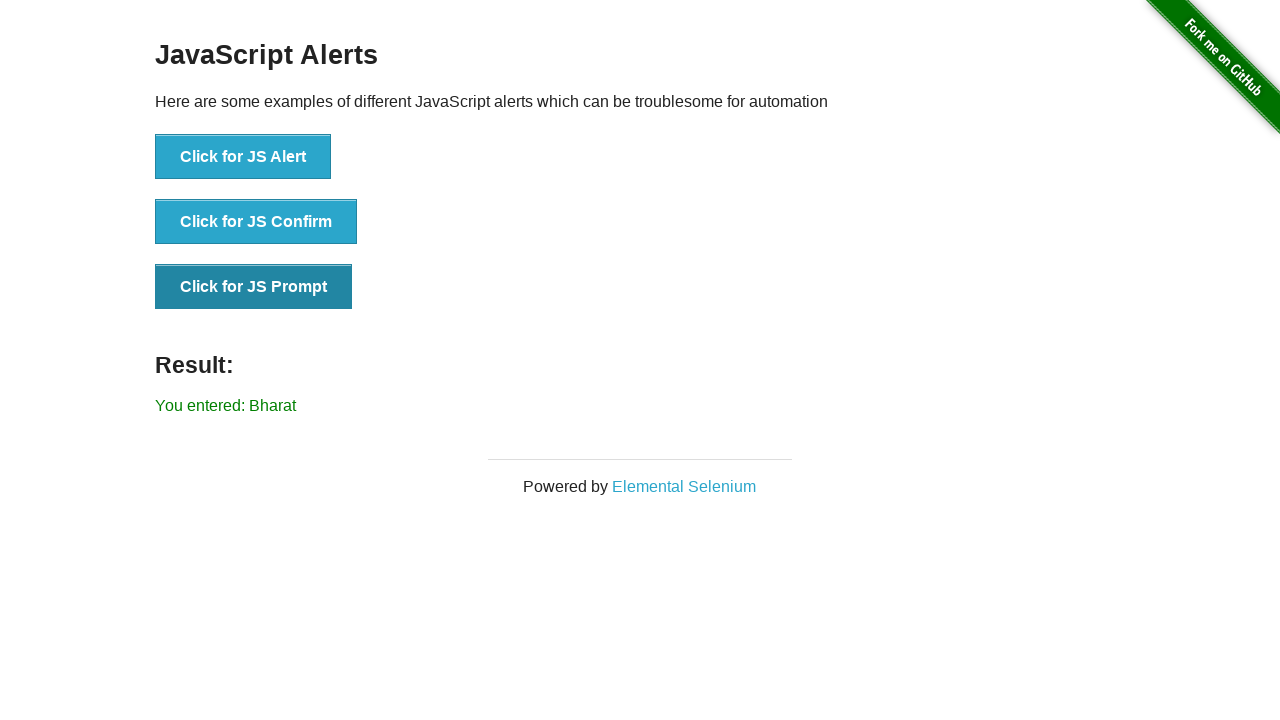

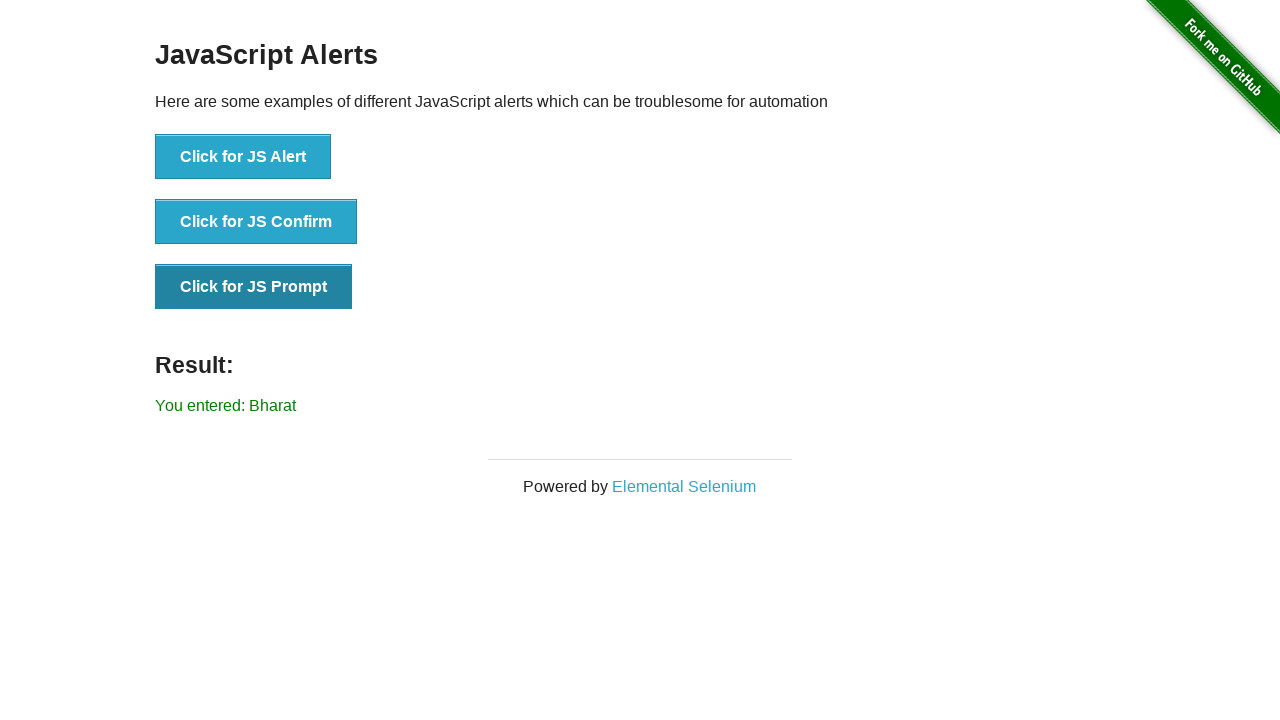